Tests fluent wait functionality by waiting for an element and clicking it

Starting URL: http://the-internet.herokuapp.com/dynamic_loading/1

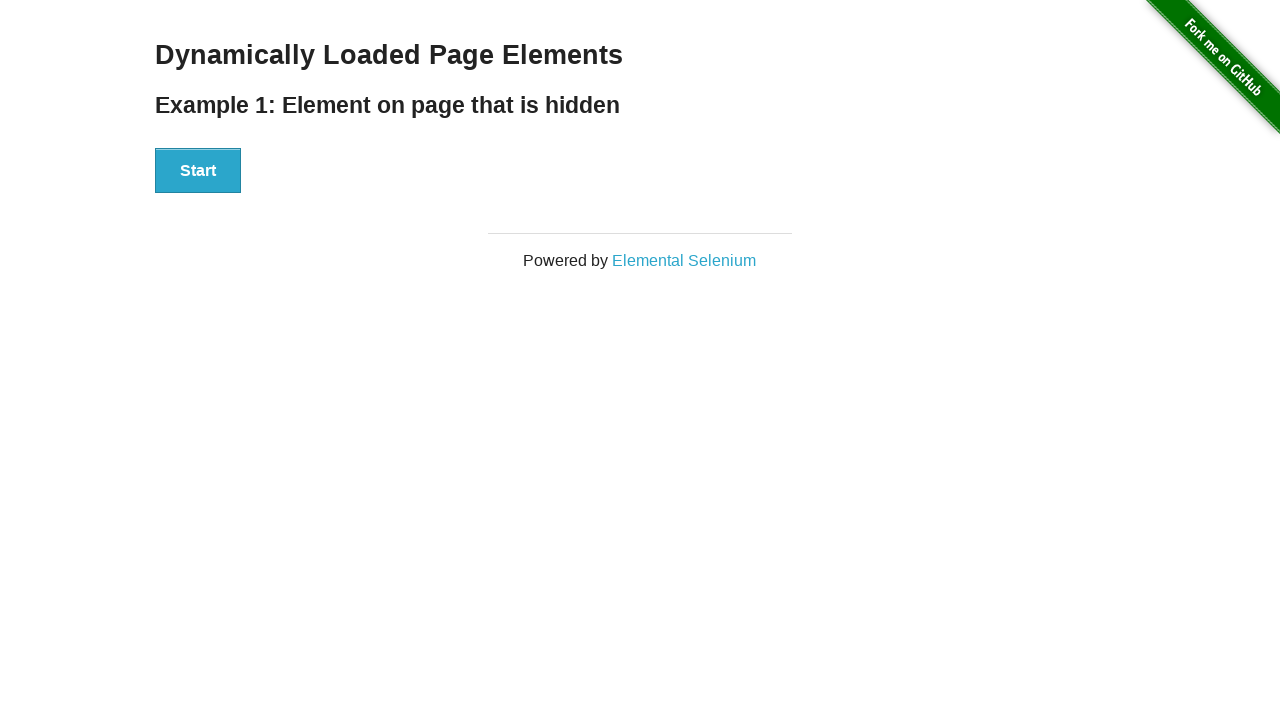

Clicked the Start button at (198, 171) on xpath=//div[@id='start']//following-sibling::button
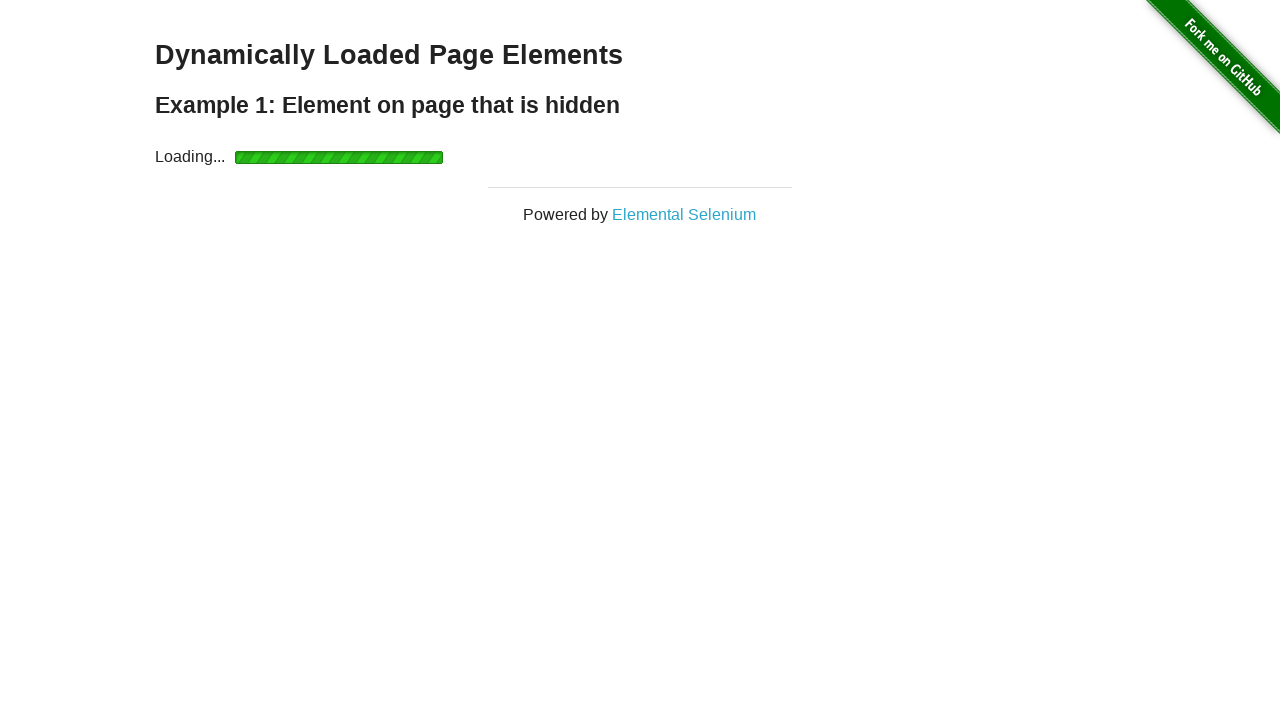

Finish element appeared - fluent wait completed
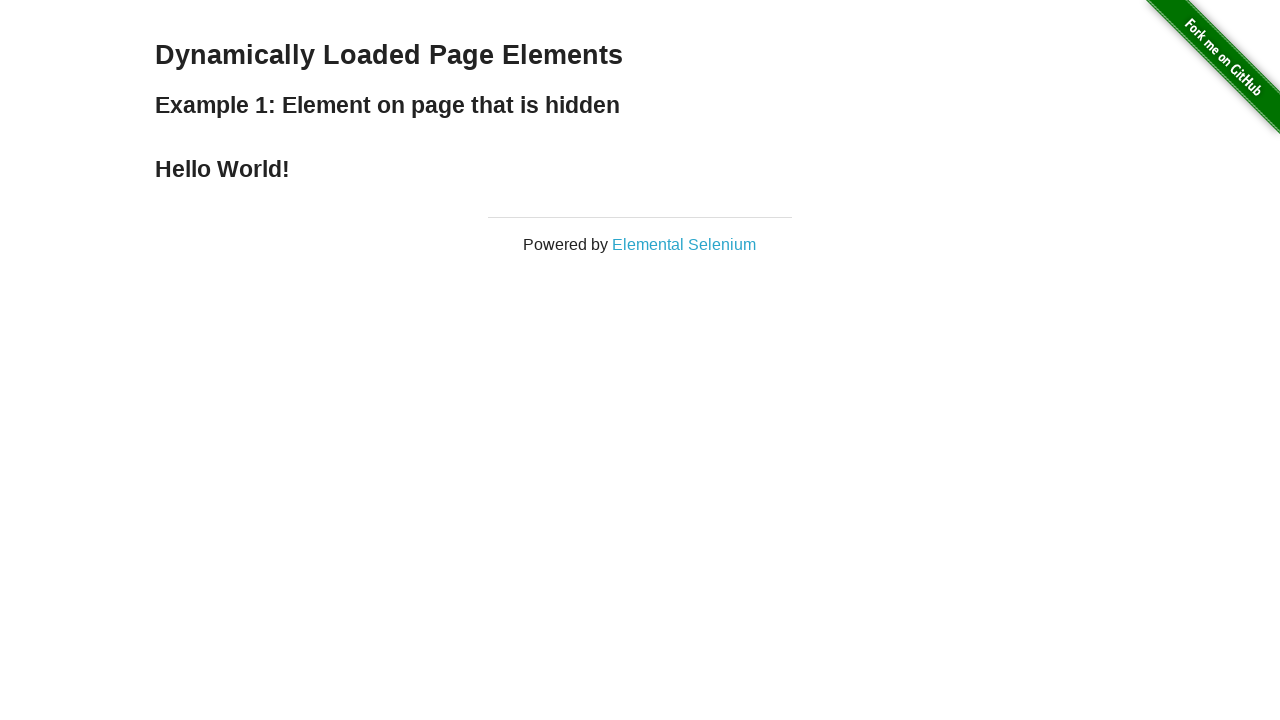

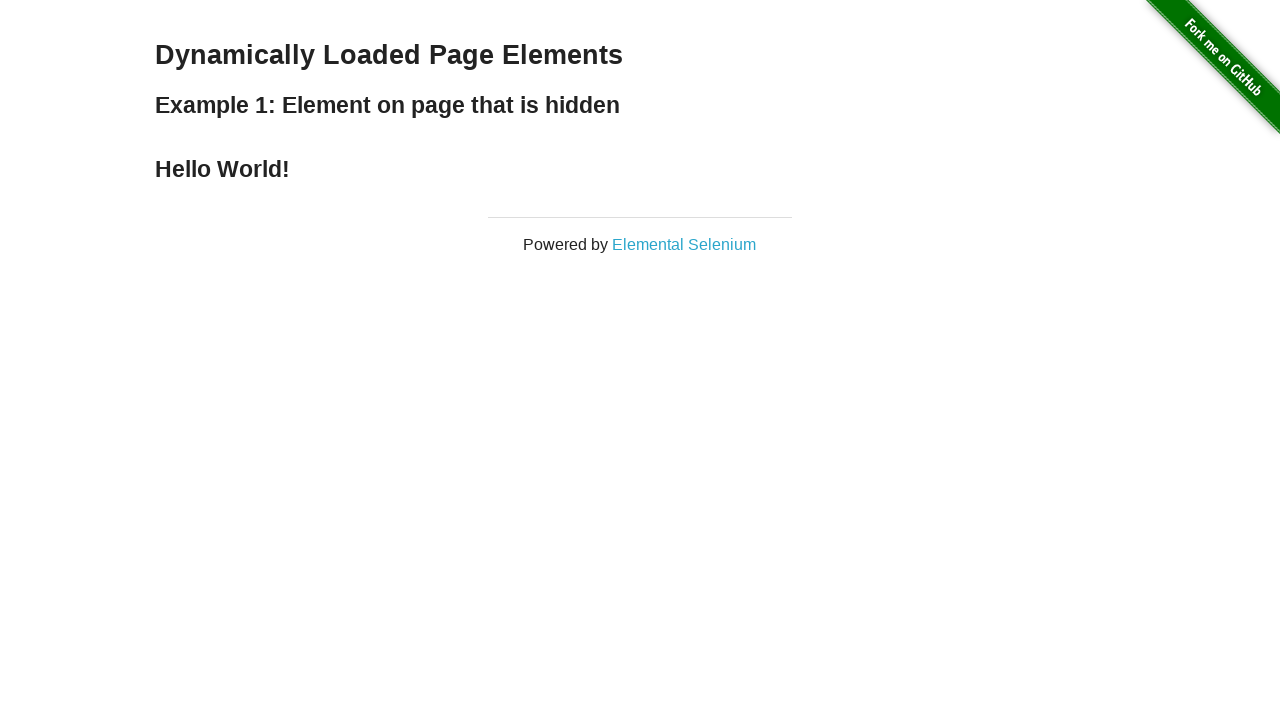